Tests JavaScript alert handling by entering a name, triggering an alert and accepting it, then triggering a confirm dialog and dismissing it.

Starting URL: https://rahulshettyacademy.com/AutomationPractice/

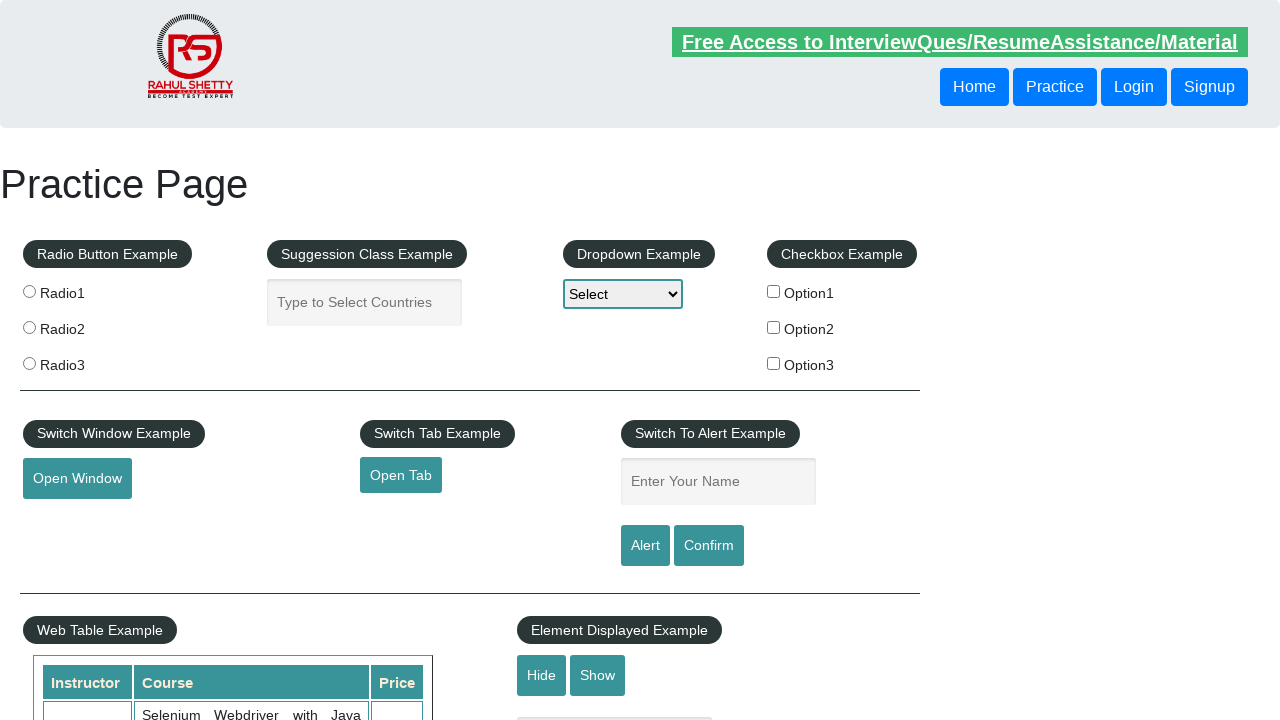

Filled name field with 'Santosh' on #name
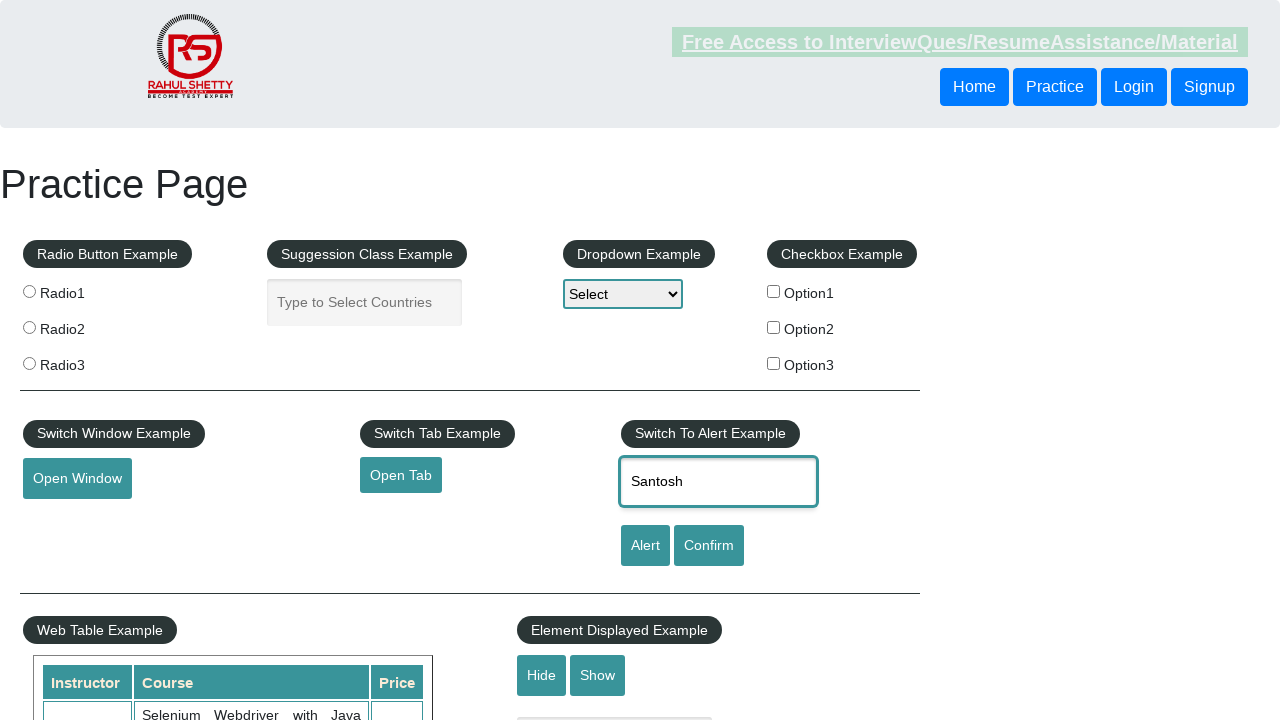

Clicked alert button to trigger alert dialog at (645, 546) on #alertbtn
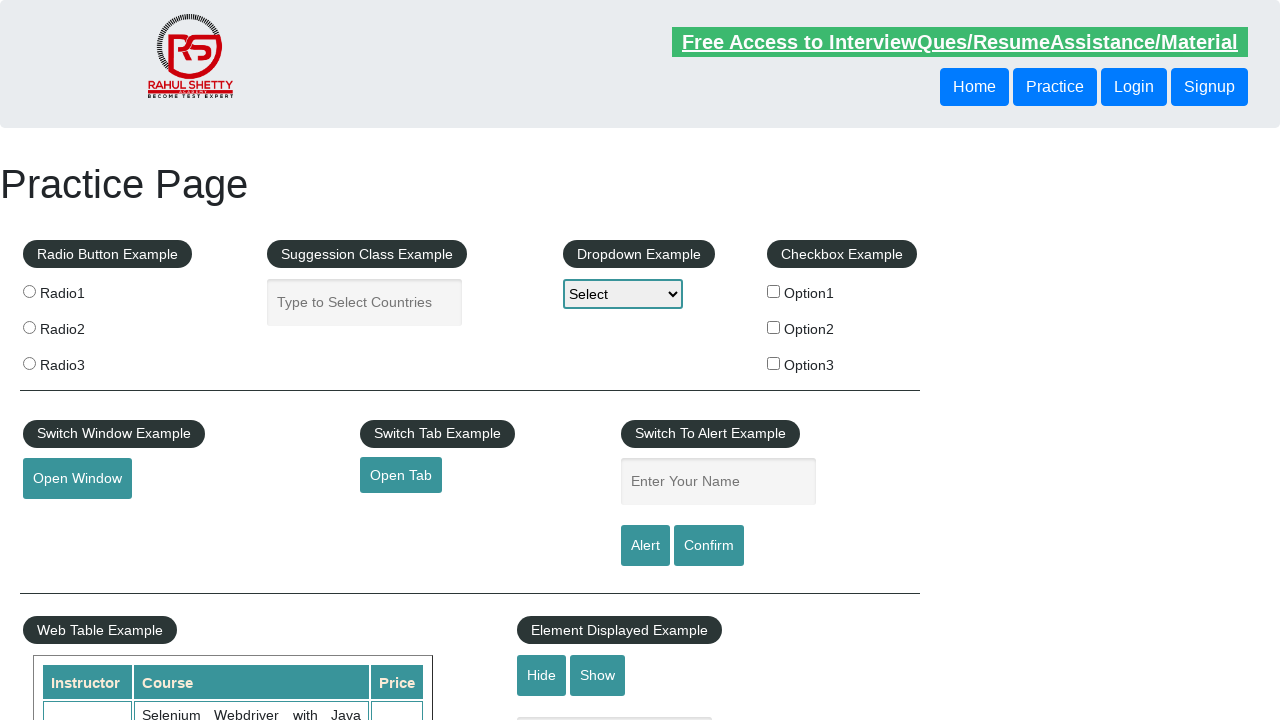

Registered dialog handler to accept alerts
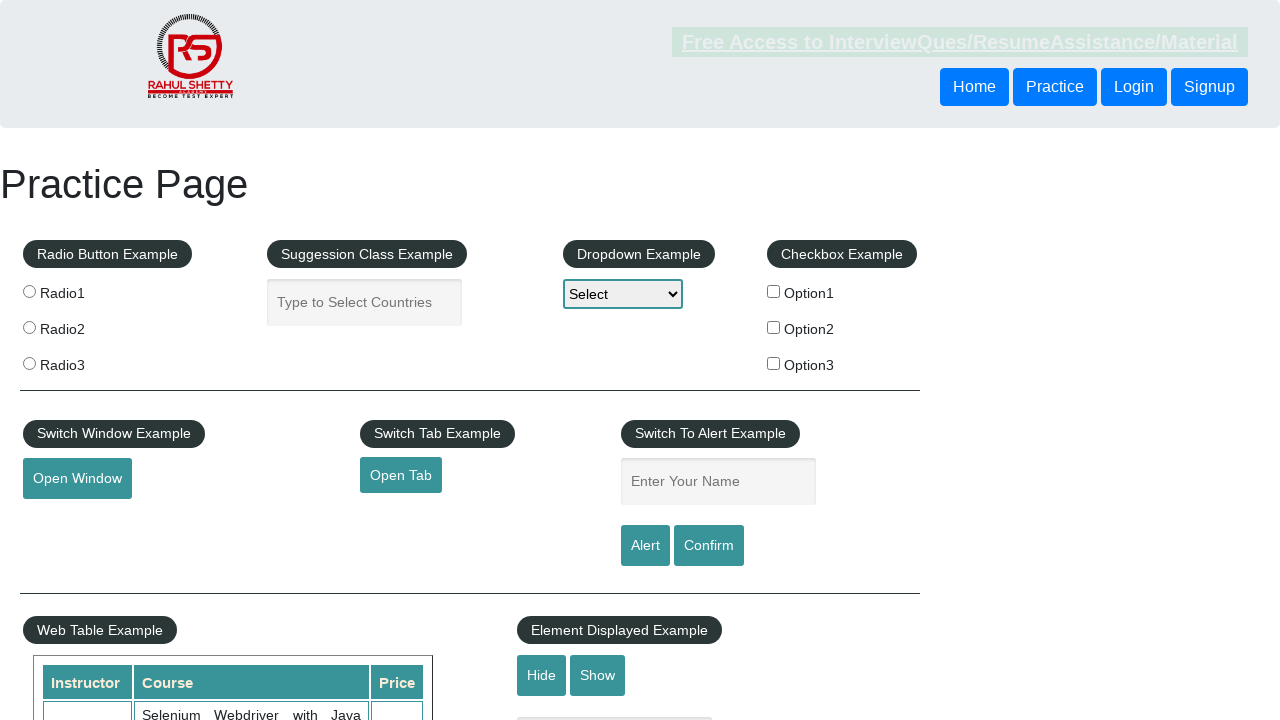

Registered one-time dialog handler to accept next alert
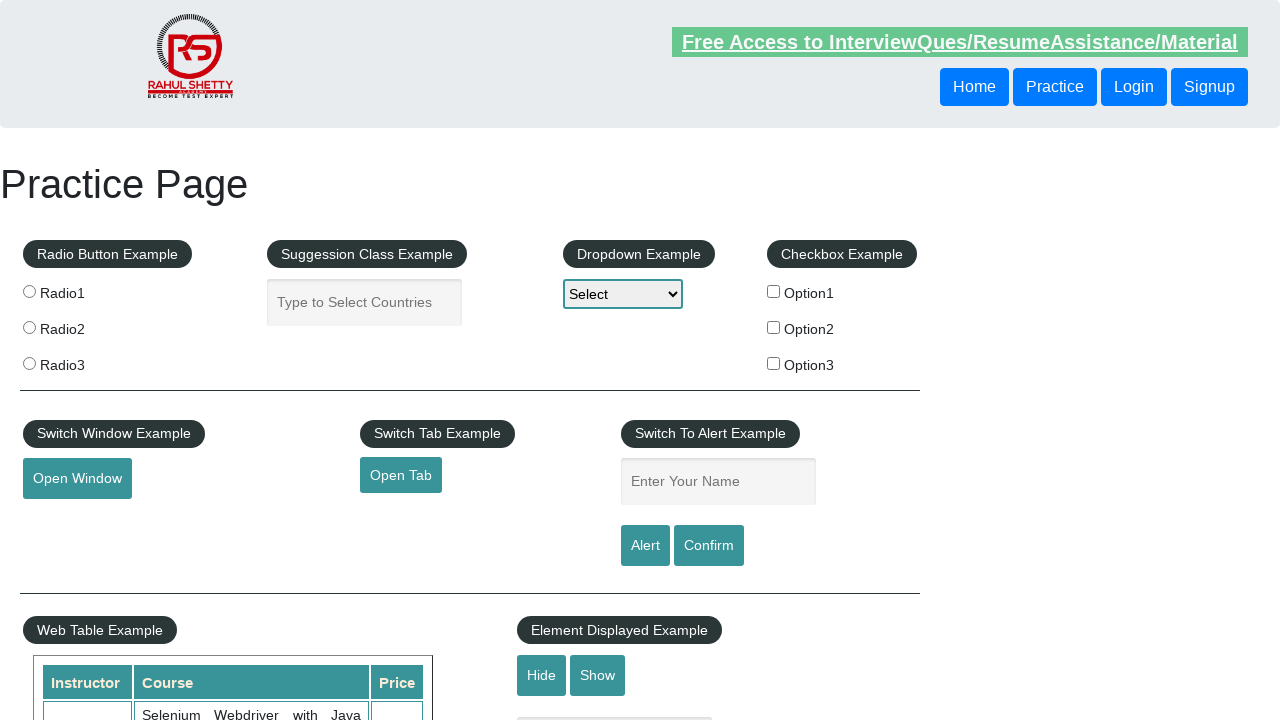

Registered one-time dialog handler for alert acceptance
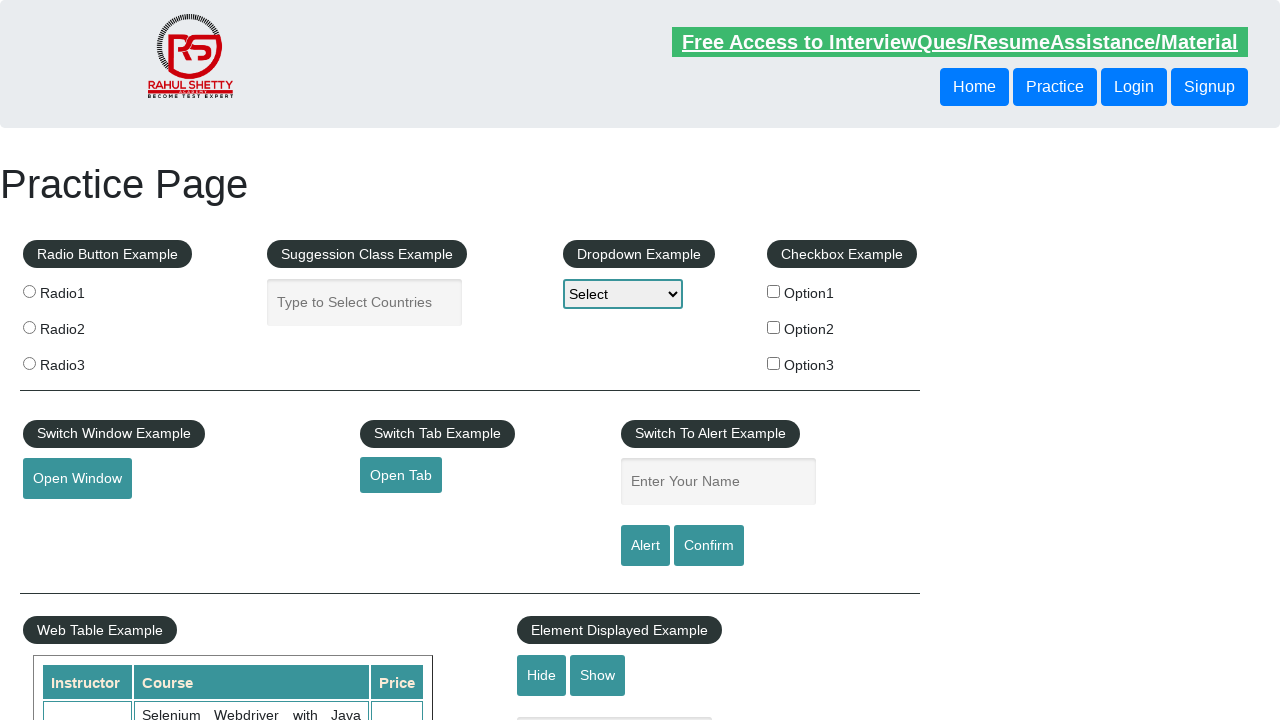

Filled name field with 'Santosh' again on #name
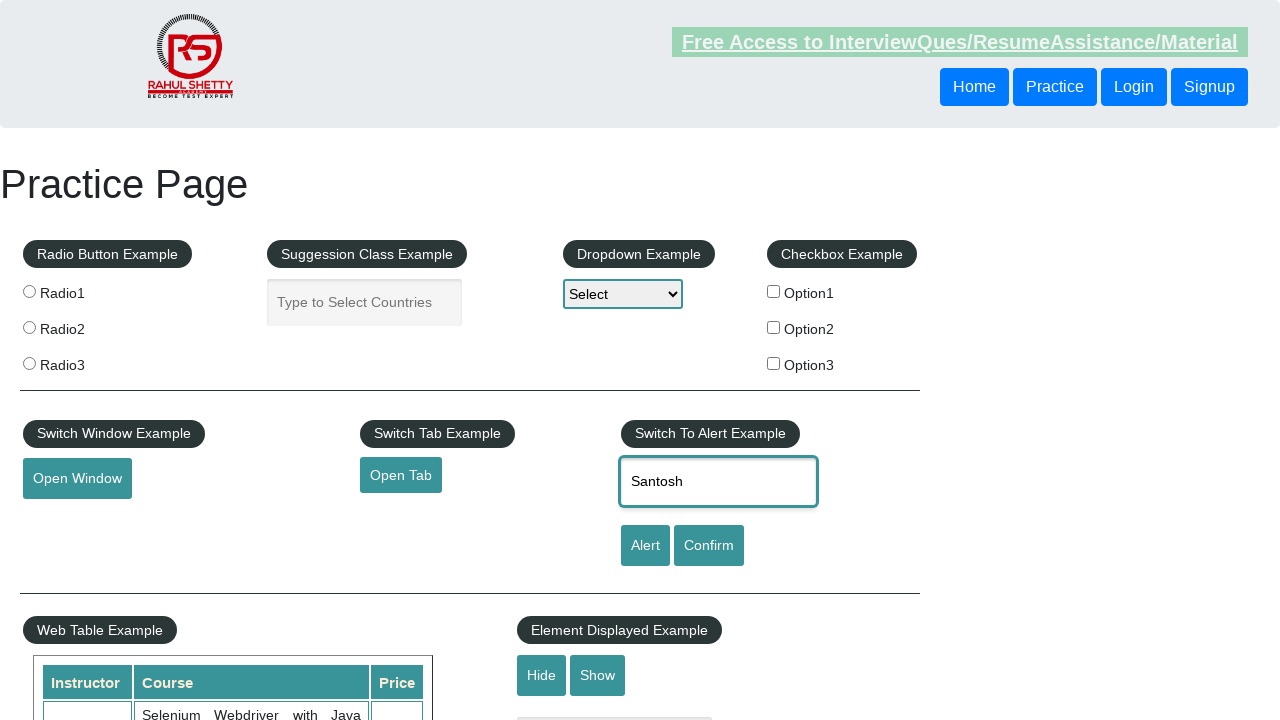

Clicked alert button to trigger alert dialog at (645, 546) on #alertbtn
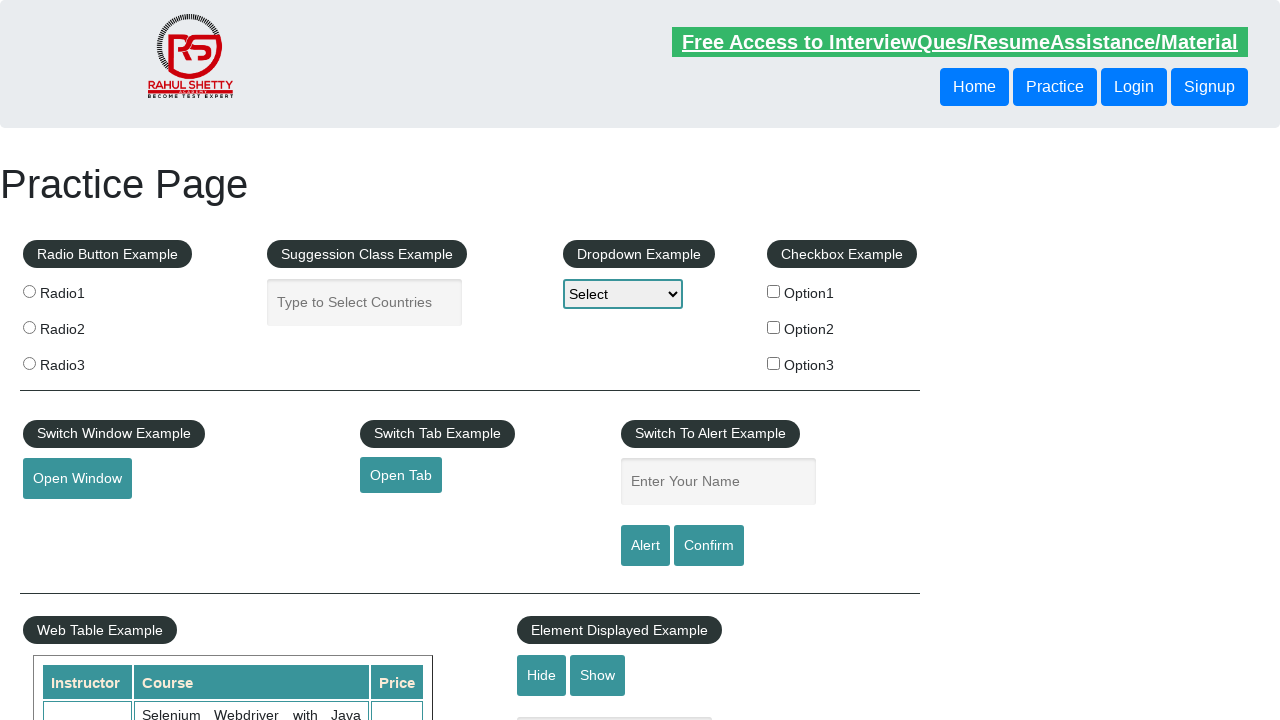

Waited 500ms for alert to be handled
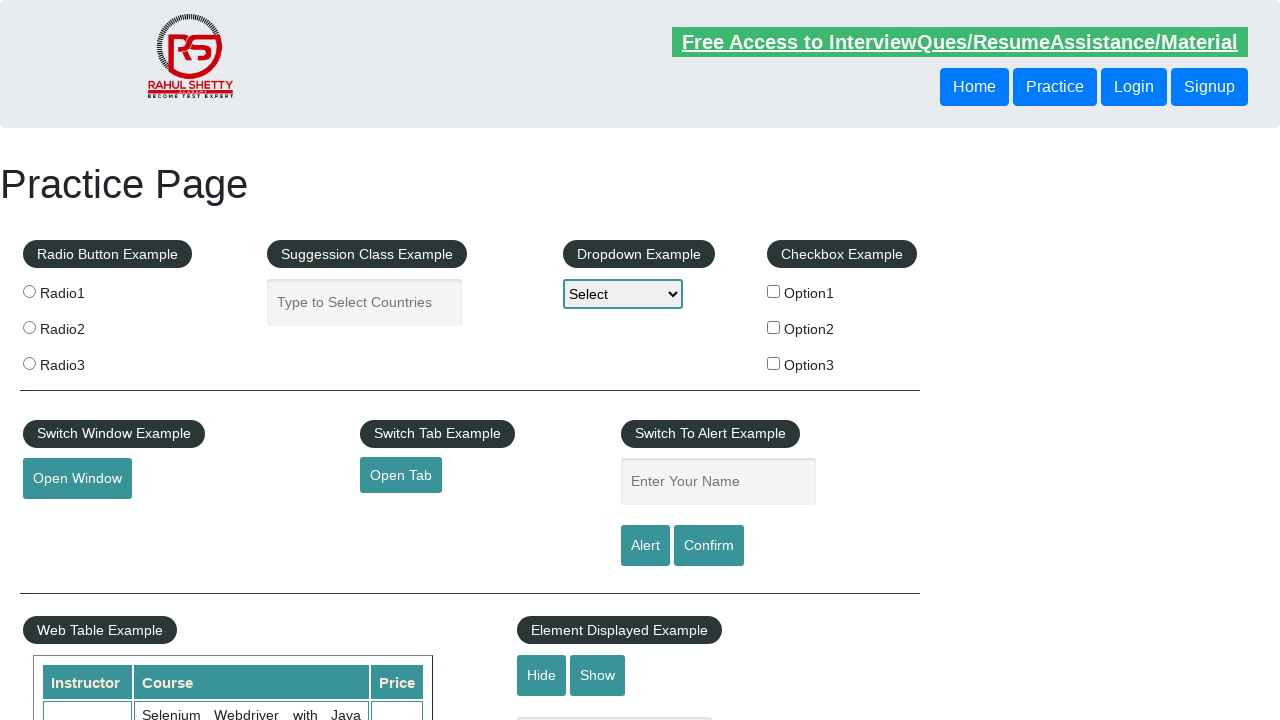

Registered one-time dialog handler for confirm dismissal
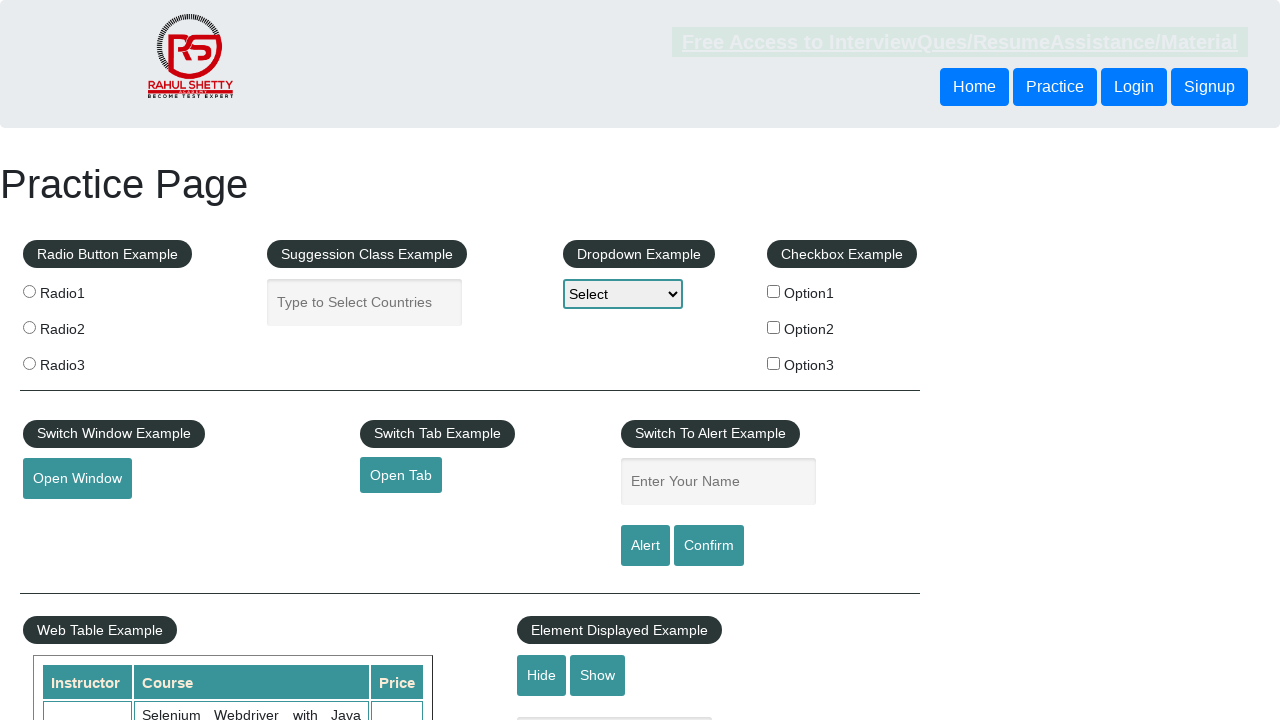

Clicked confirm button to trigger confirm dialog at (709, 546) on #confirmbtn
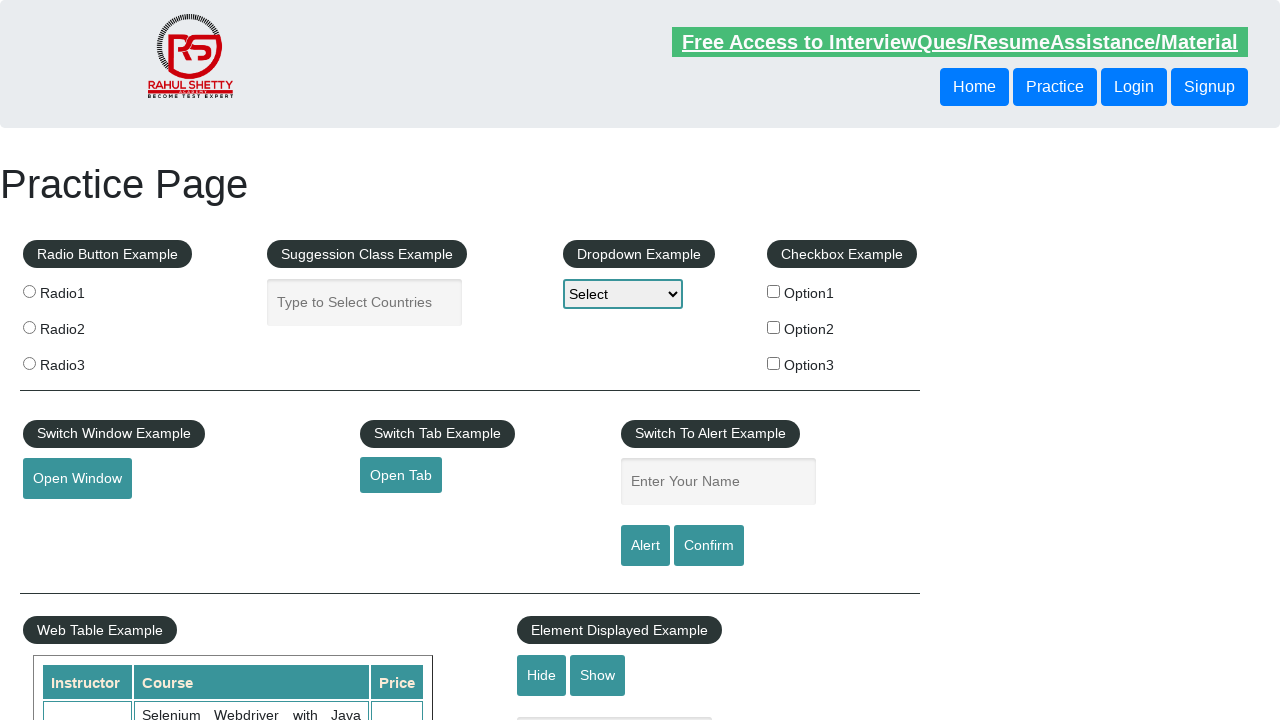

Waited 500ms for confirm dialog to be handled
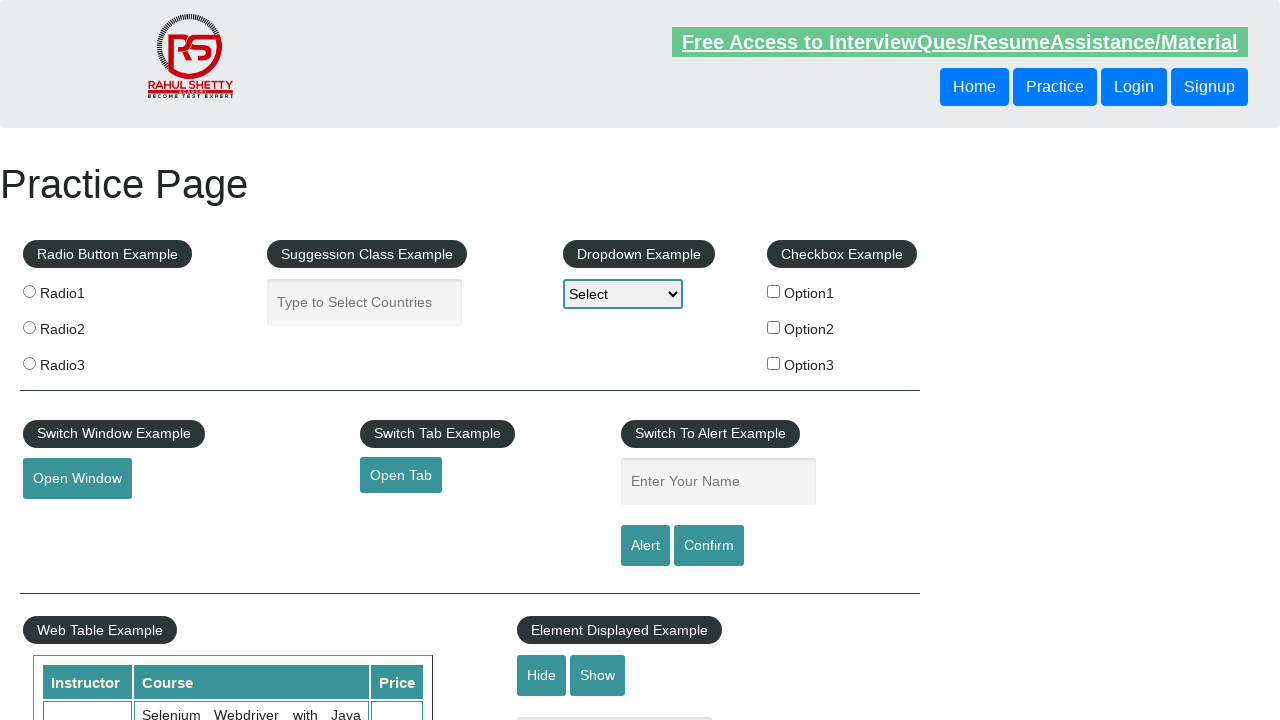

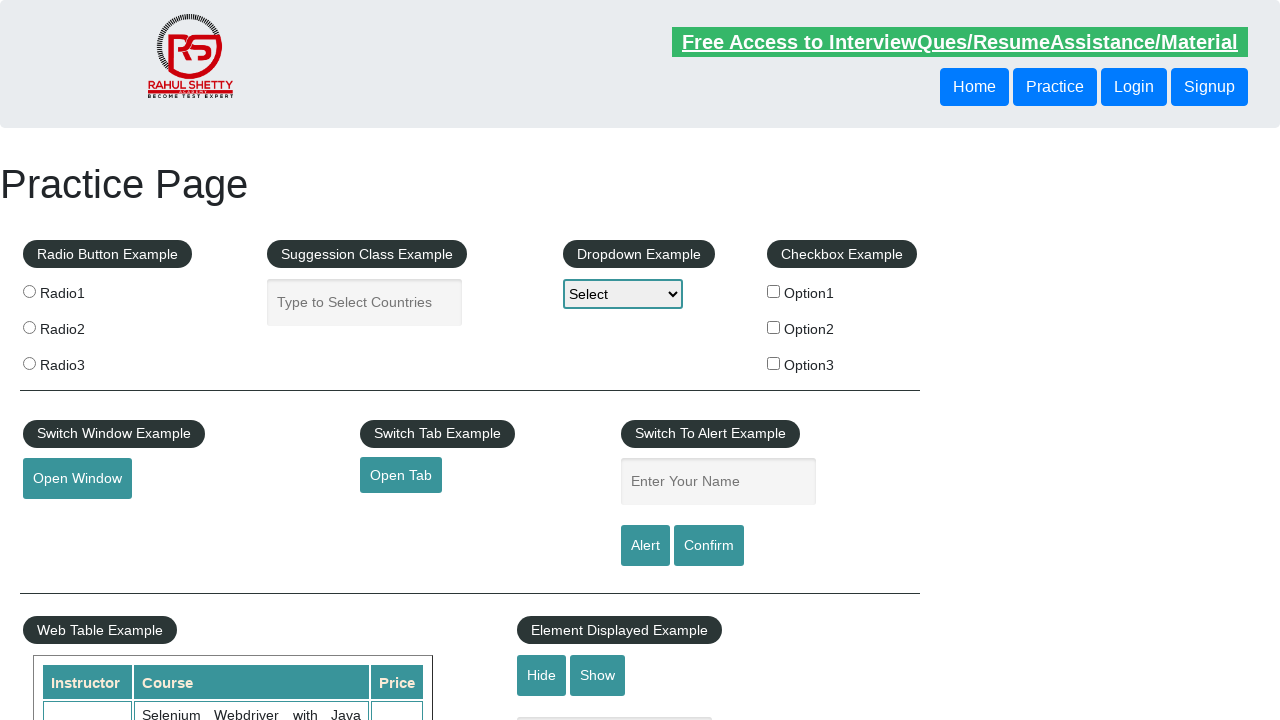